Tests an e-commerce checkout flow by adding multiple items to cart, proceeding to checkout, and applying a promo code

Starting URL: https://rahulshettyacademy.com/seleniumPractise/#/

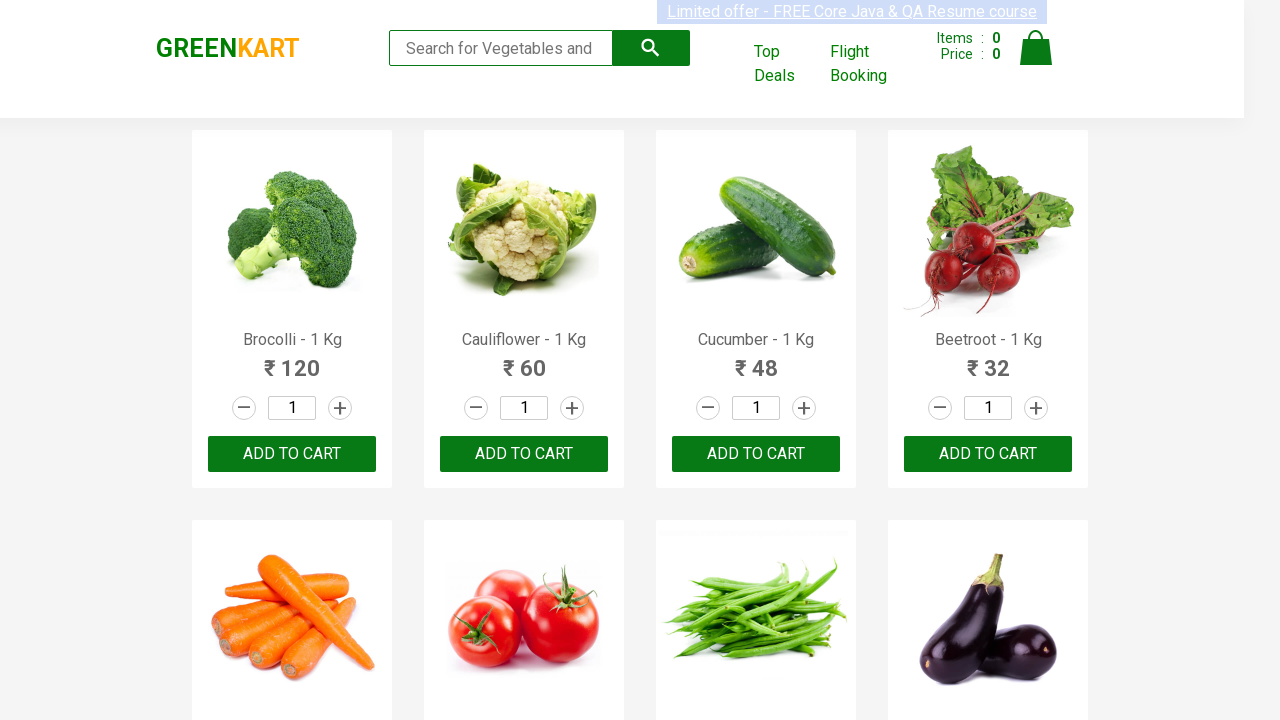

Retrieved all product elements from page
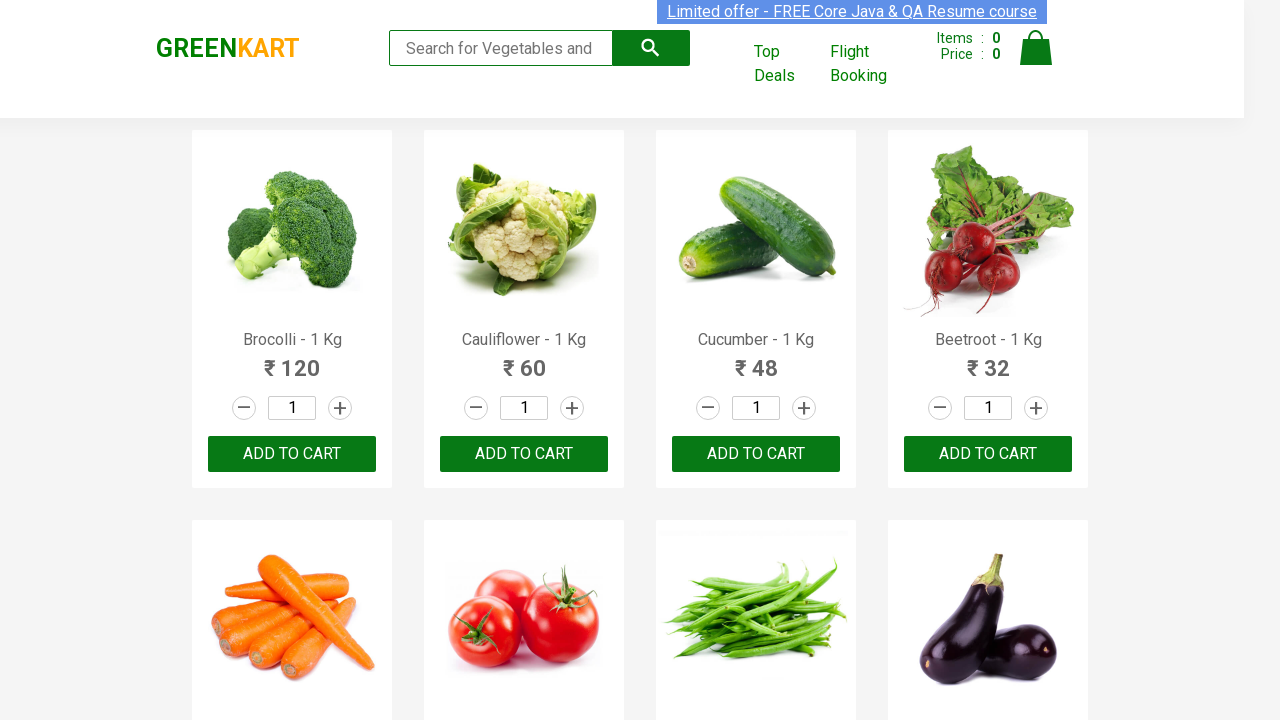

Added 'Brocolli' to cart
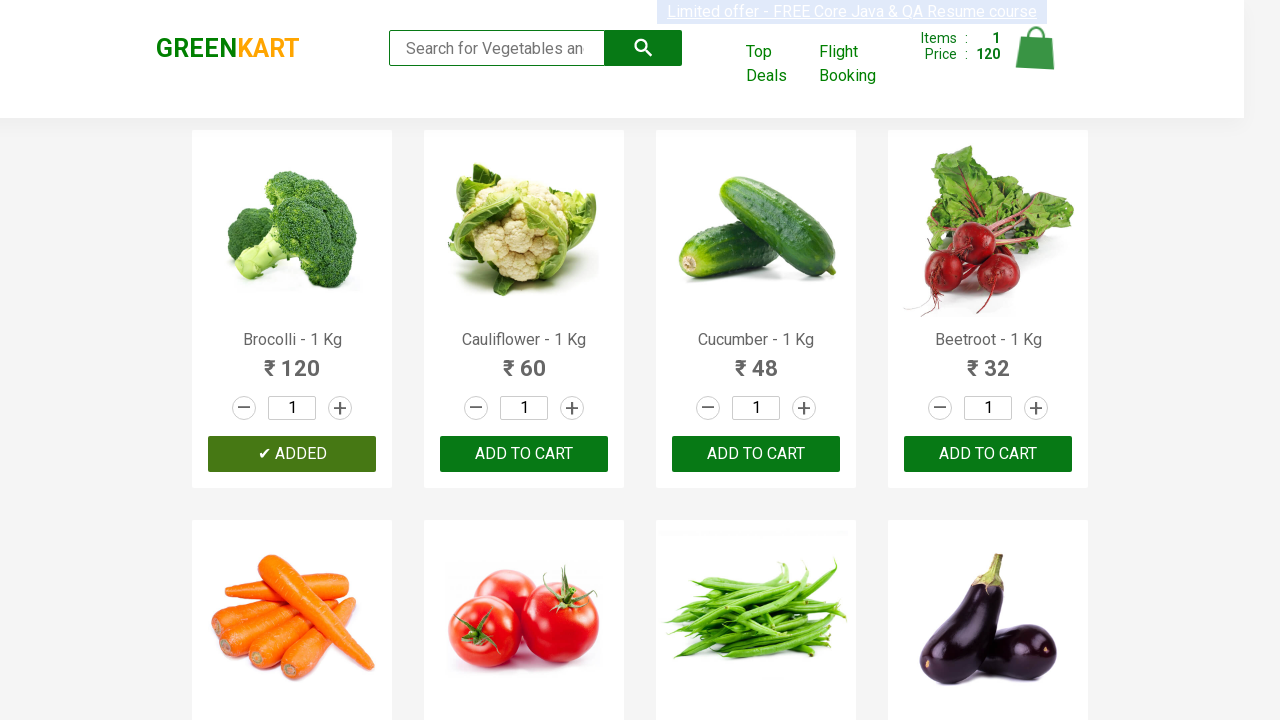

Added 'Cucumber' to cart
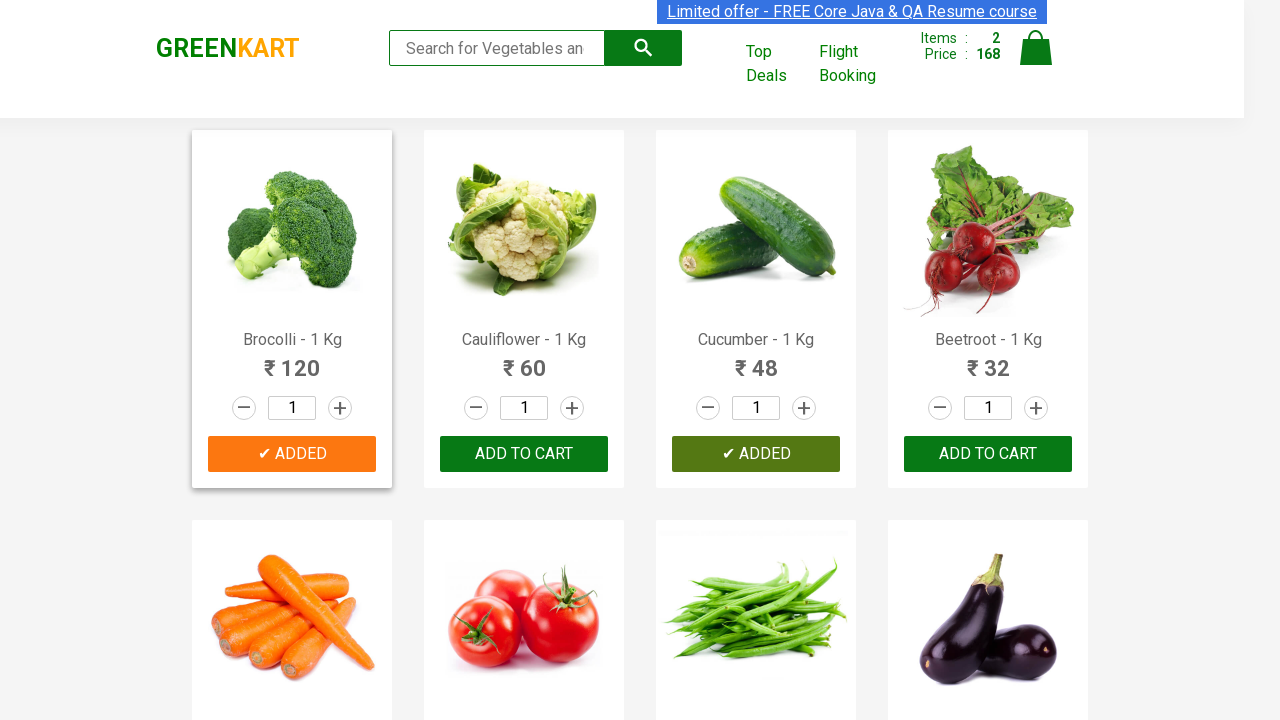

Added 'Tomato' to cart
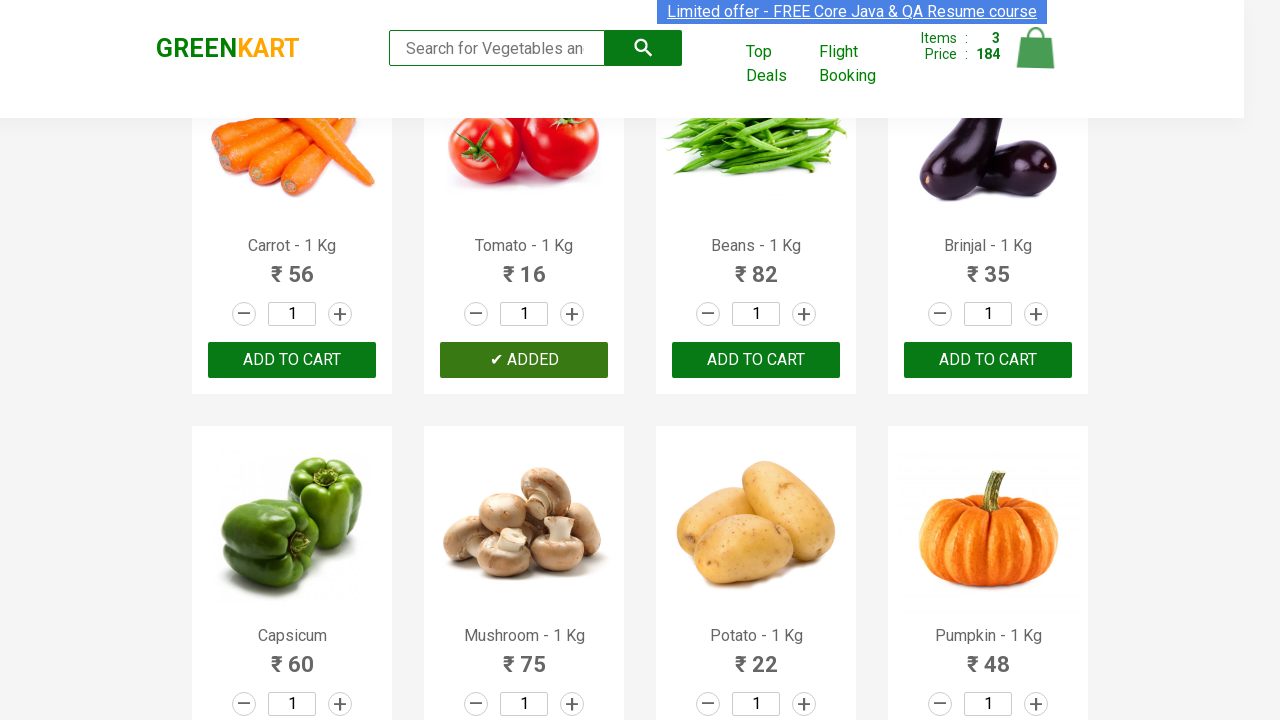

Clicked on cart icon to view cart at (1036, 48) on img[alt='Cart']
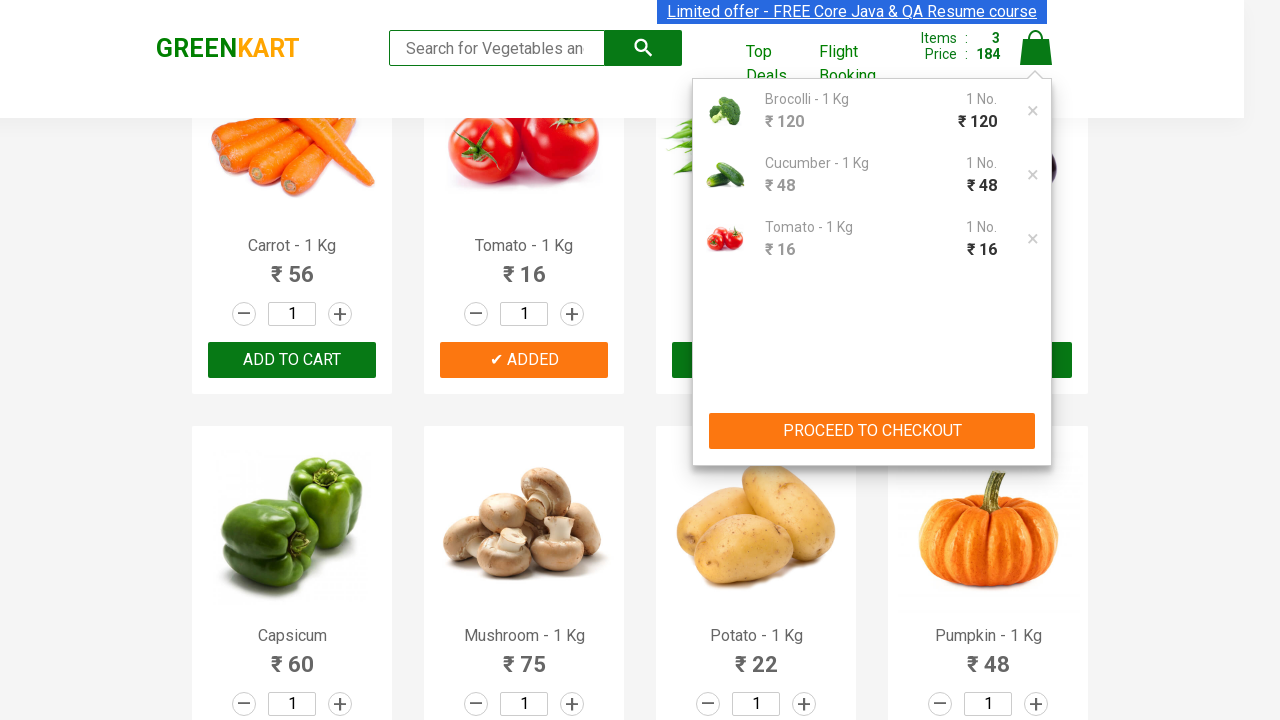

Clicked 'PROCEED TO CHECKOUT' button at (872, 431) on xpath=//button[text()='PROCEED TO CHECKOUT']
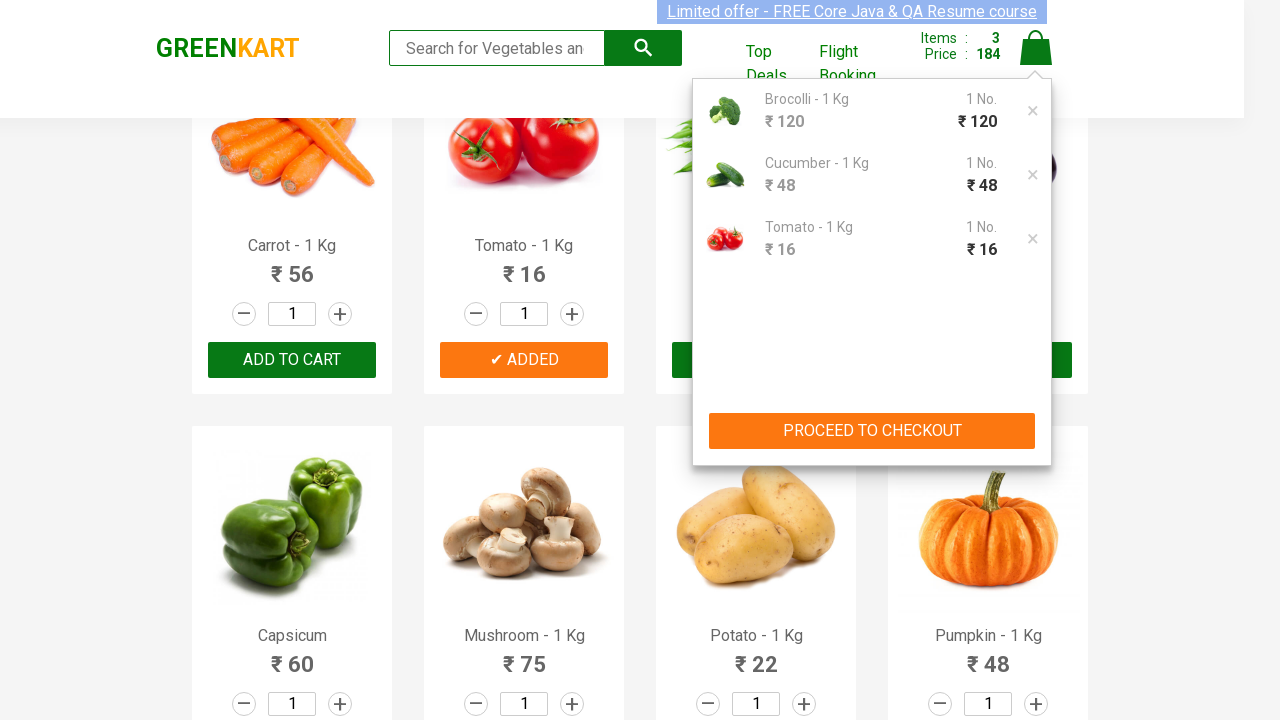

Promo code input field became visible
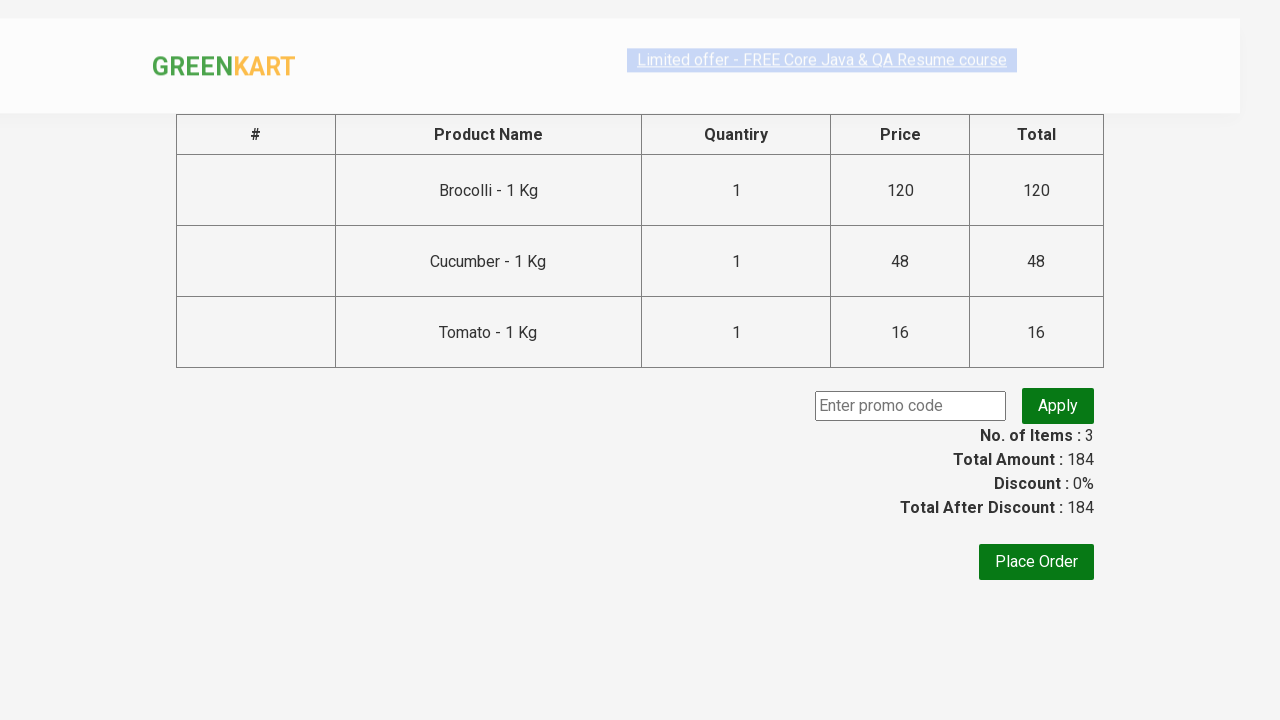

Entered promo code 'rahulshettyacademy' on input.promoCode
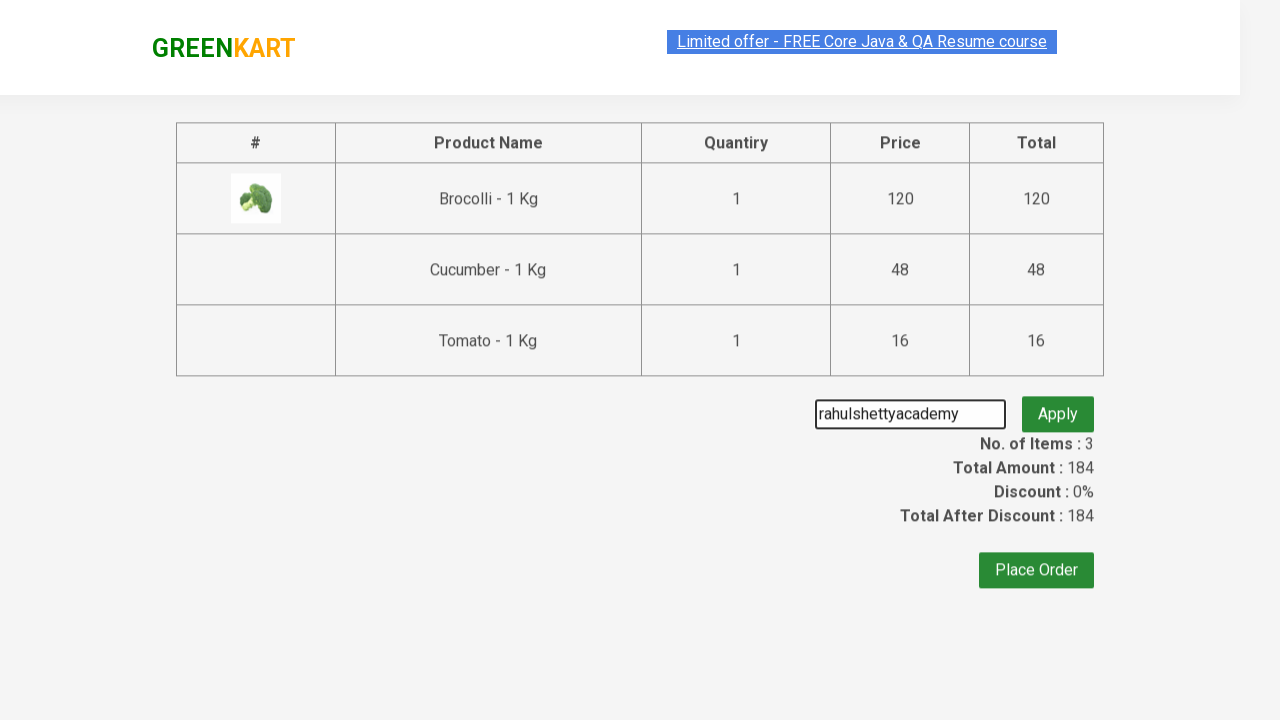

Clicked 'Apply' button to apply promo code at (1058, 406) on .promoBtn
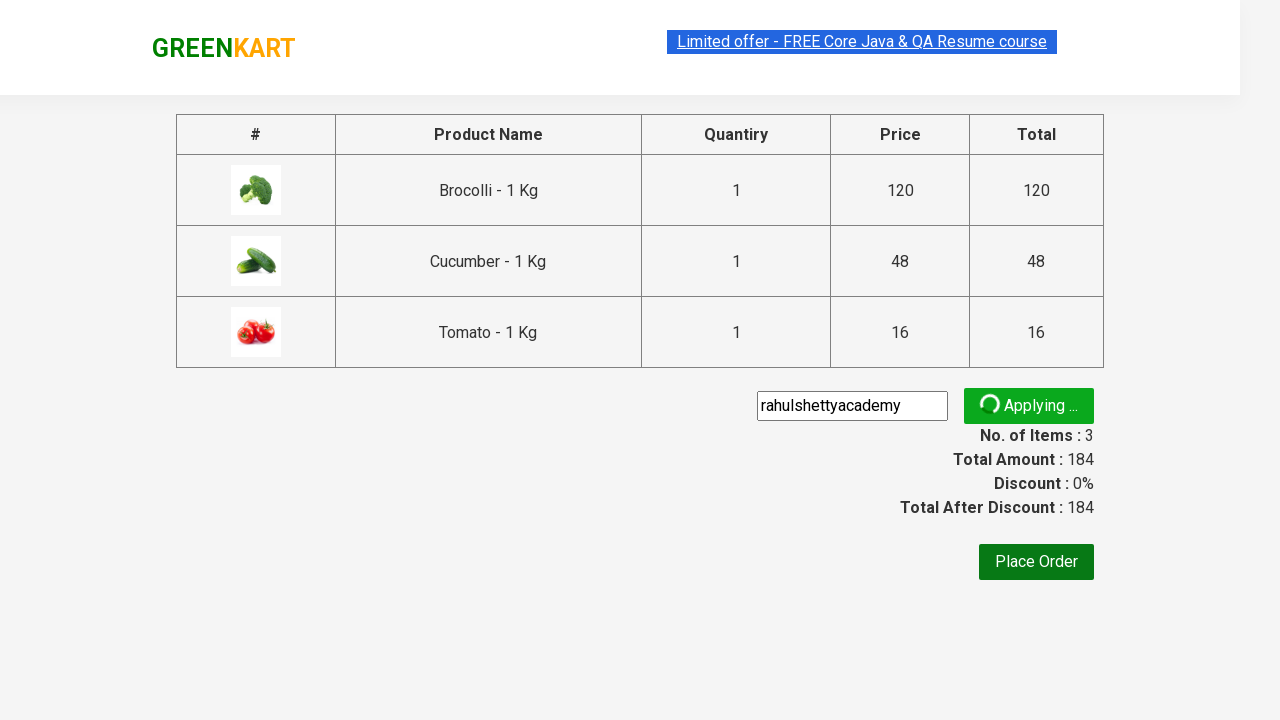

Promo code applied successfully - confirmation message appeared
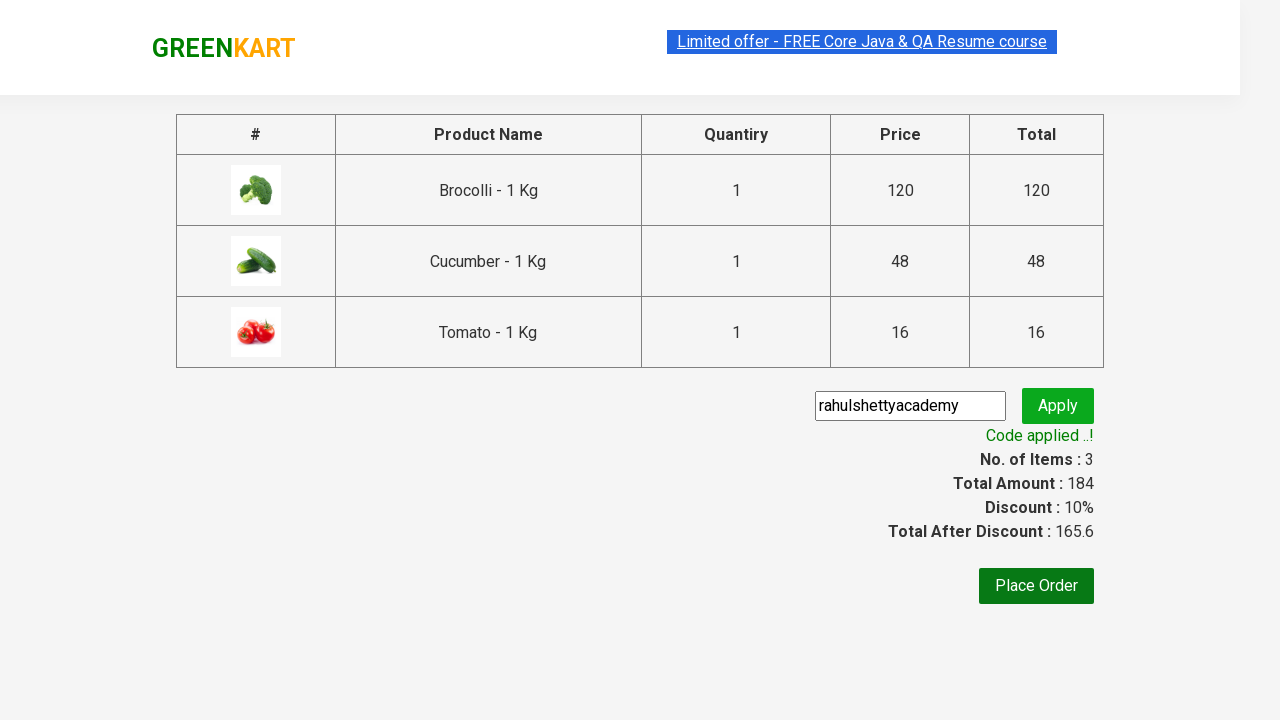

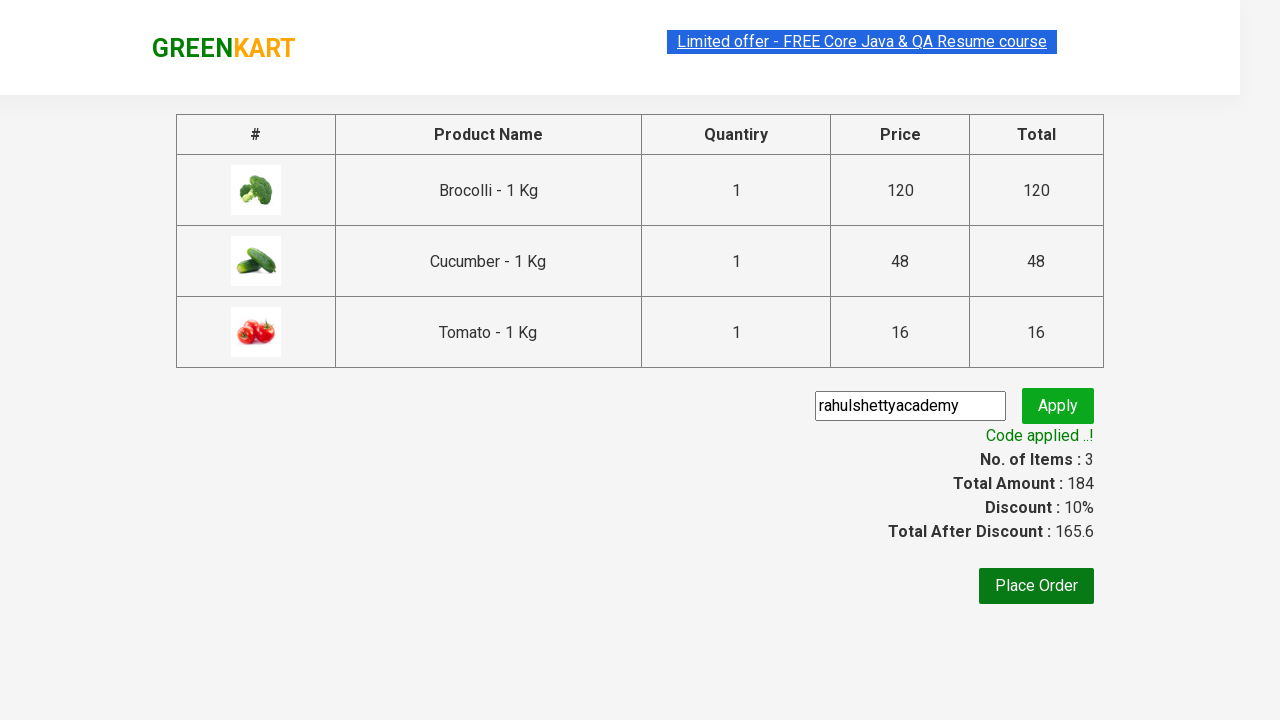